Navigates to signup page and verifies the input field types are correct

Starting URL: https://vue-demo.daniel-avellaneda.com

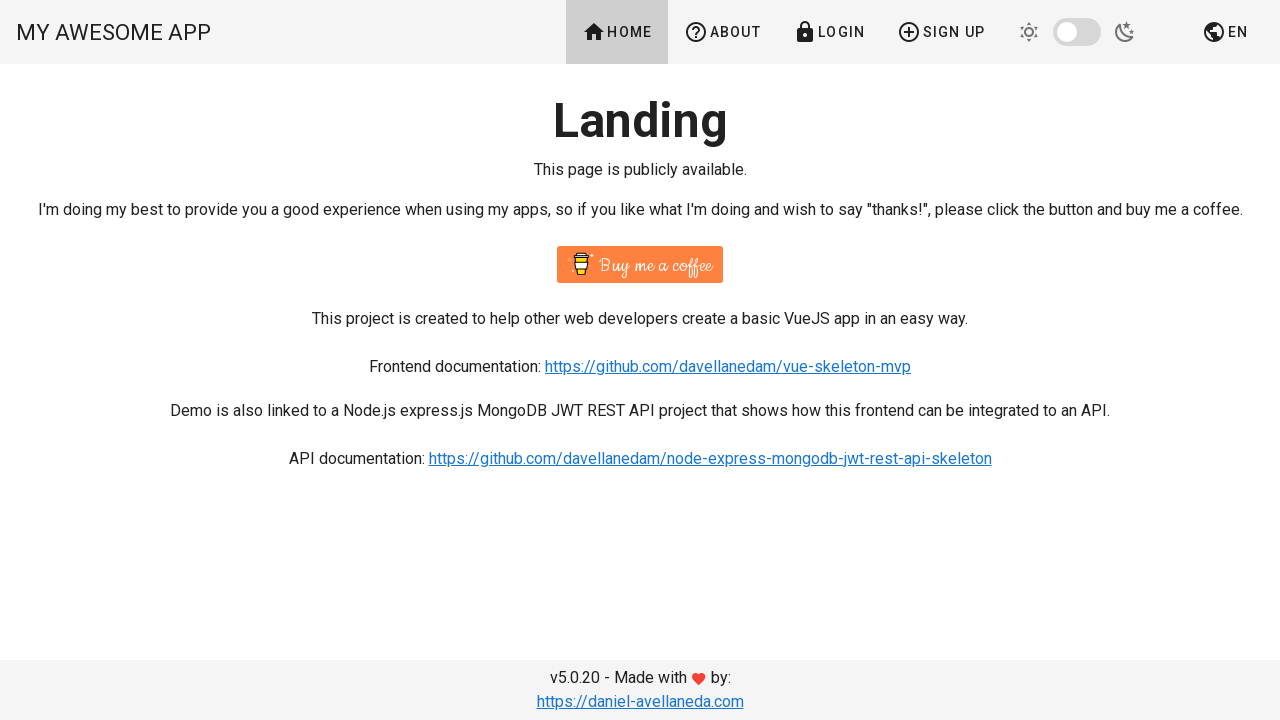

Clicked signup link to navigate to signup page at (941, 32) on a[href='/signup']
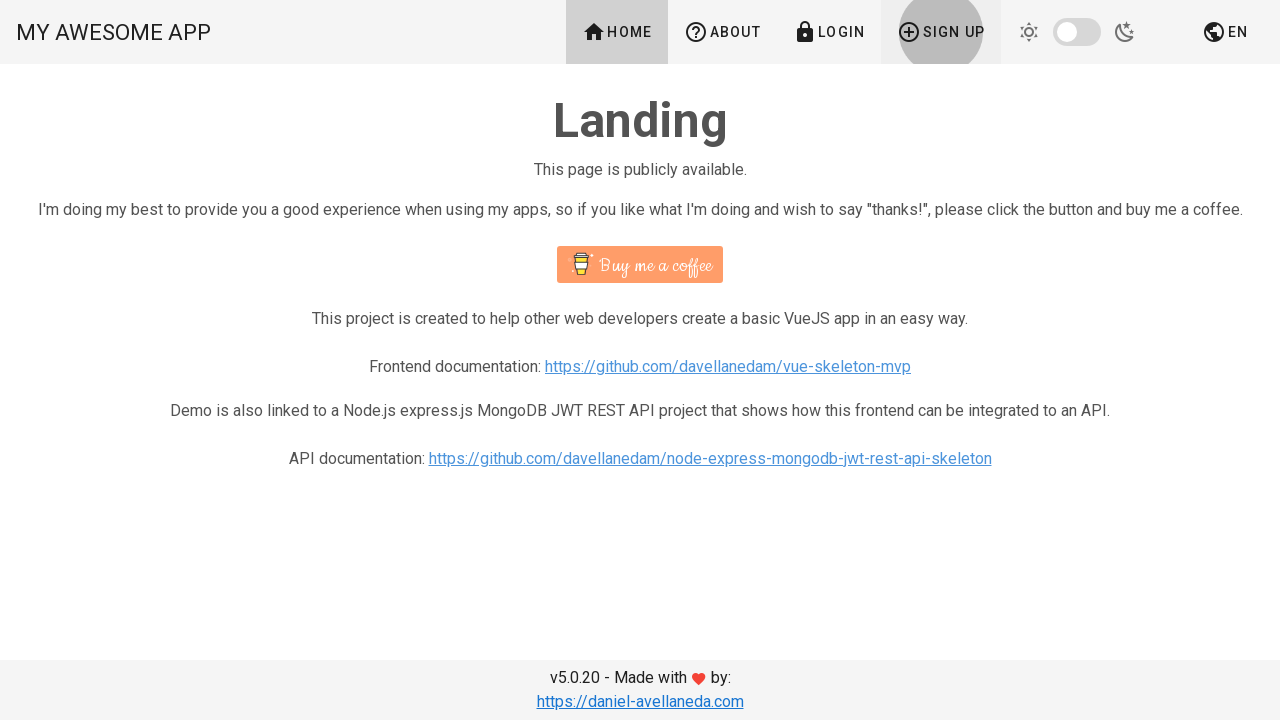

Signup form loaded - name input field is visible
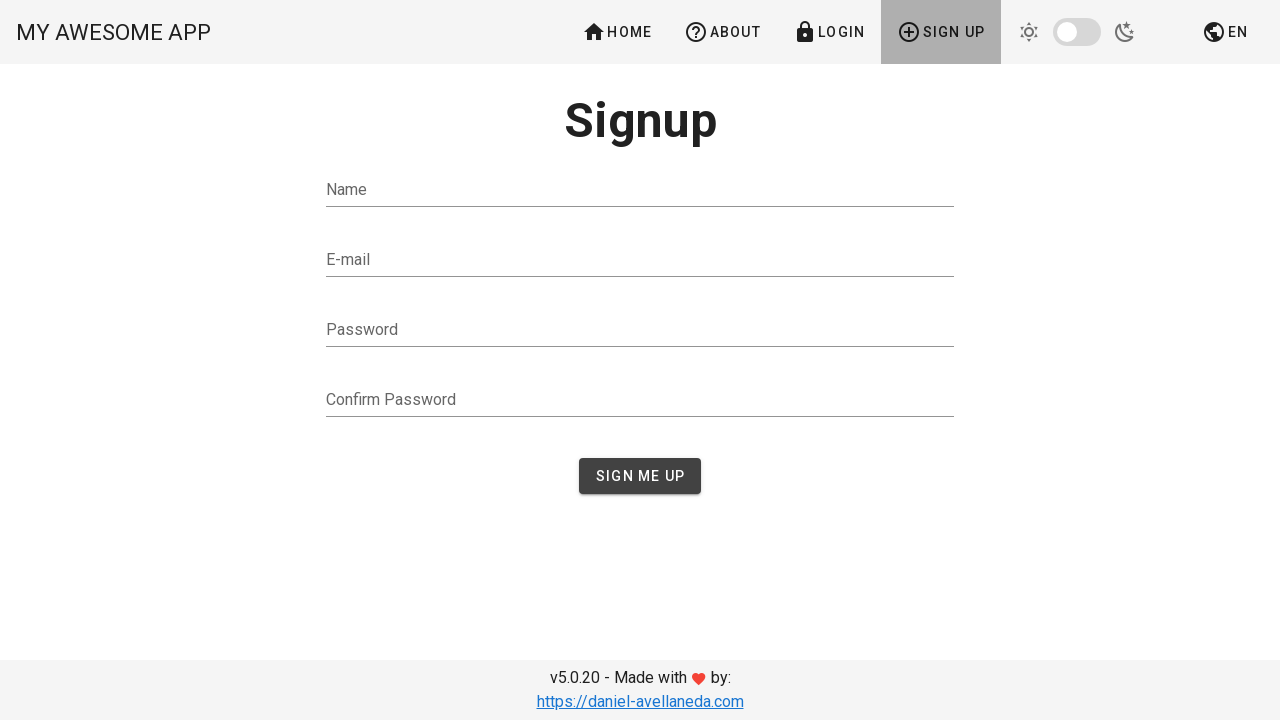

Verified name input field type is 'text'
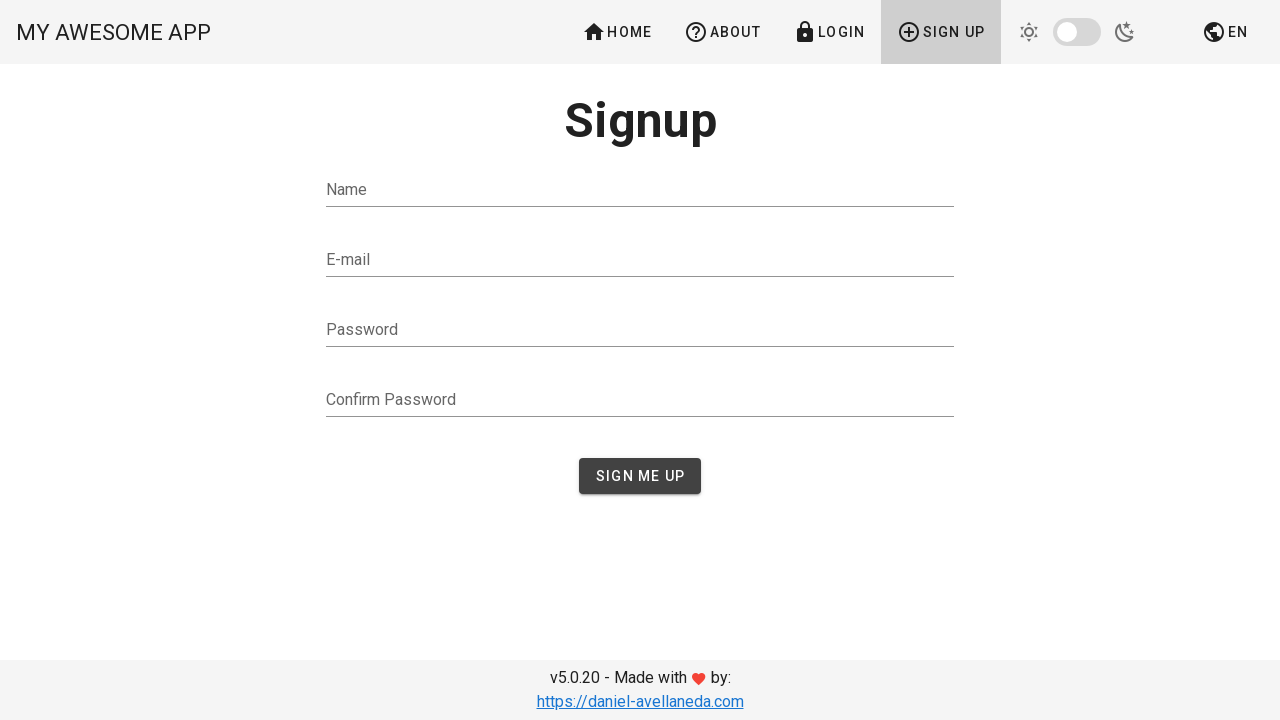

Verified email input field type is 'email'
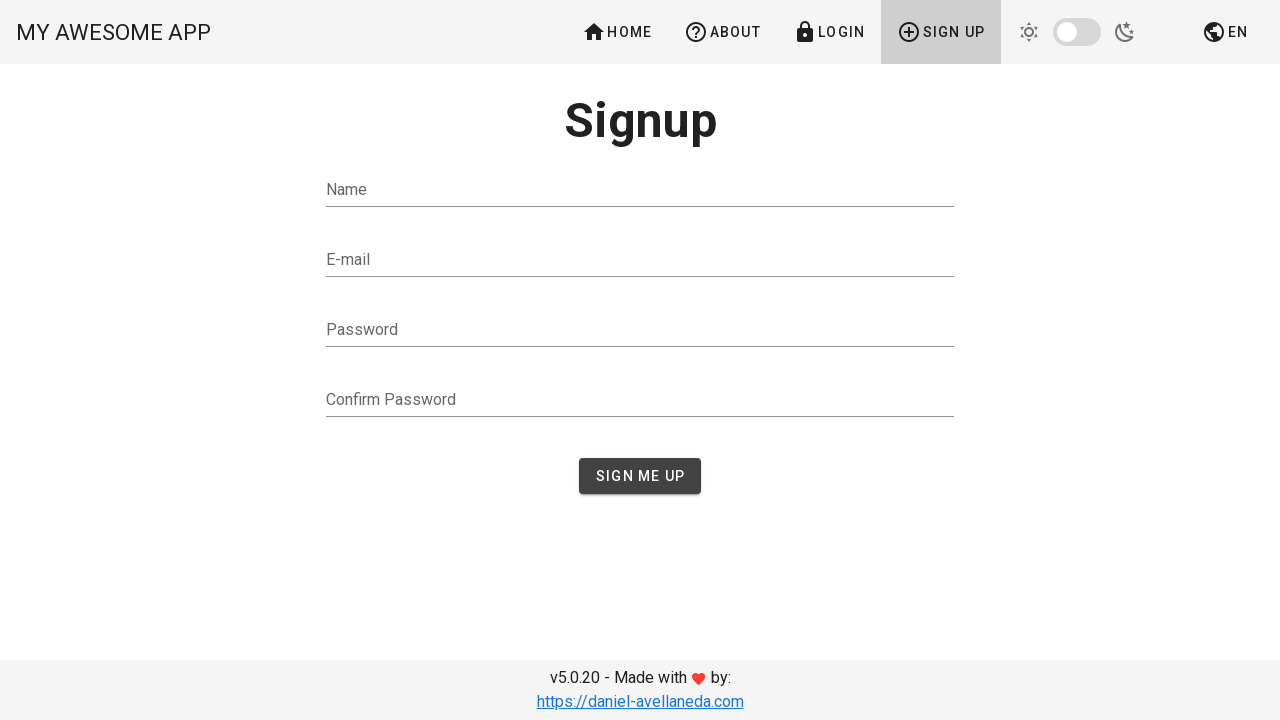

Verified password input field type is 'password'
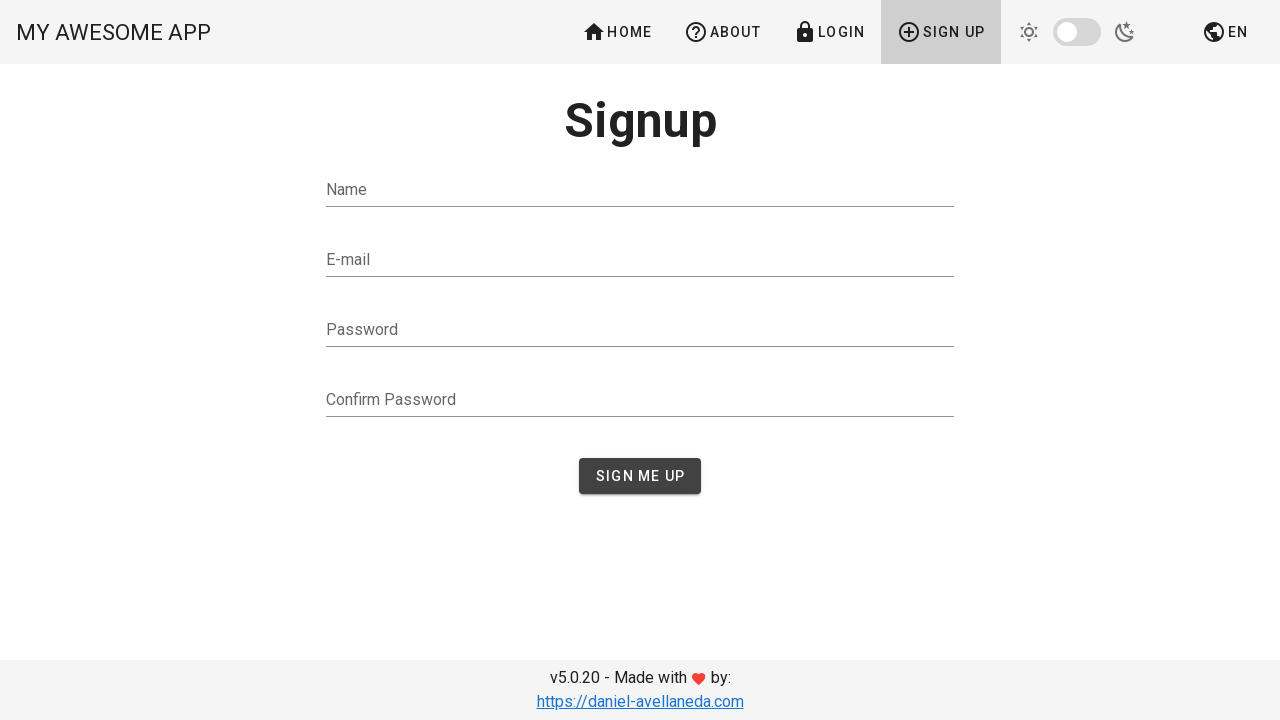

Verified confirmPassword input field type is 'password'
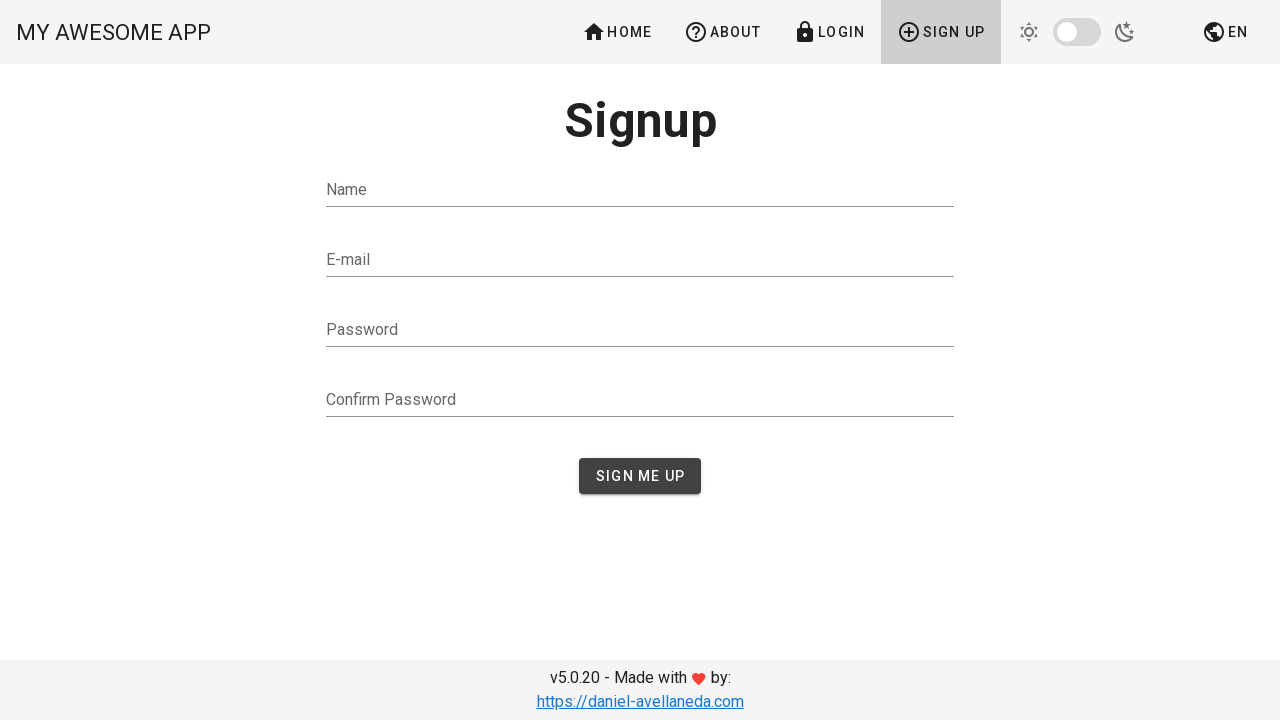

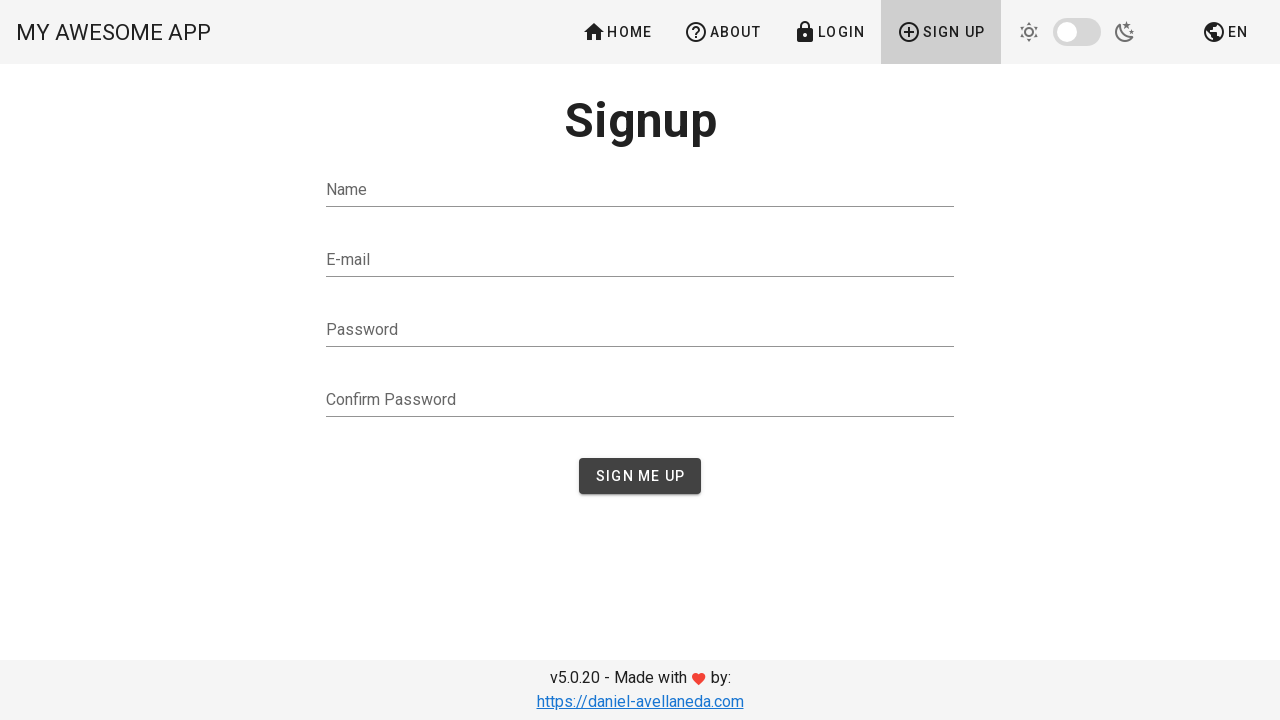